Tests button click functionality by clicking Button 1 and verifying the displayed message

Starting URL: http://practice.cydeo.com/multiple_buttons

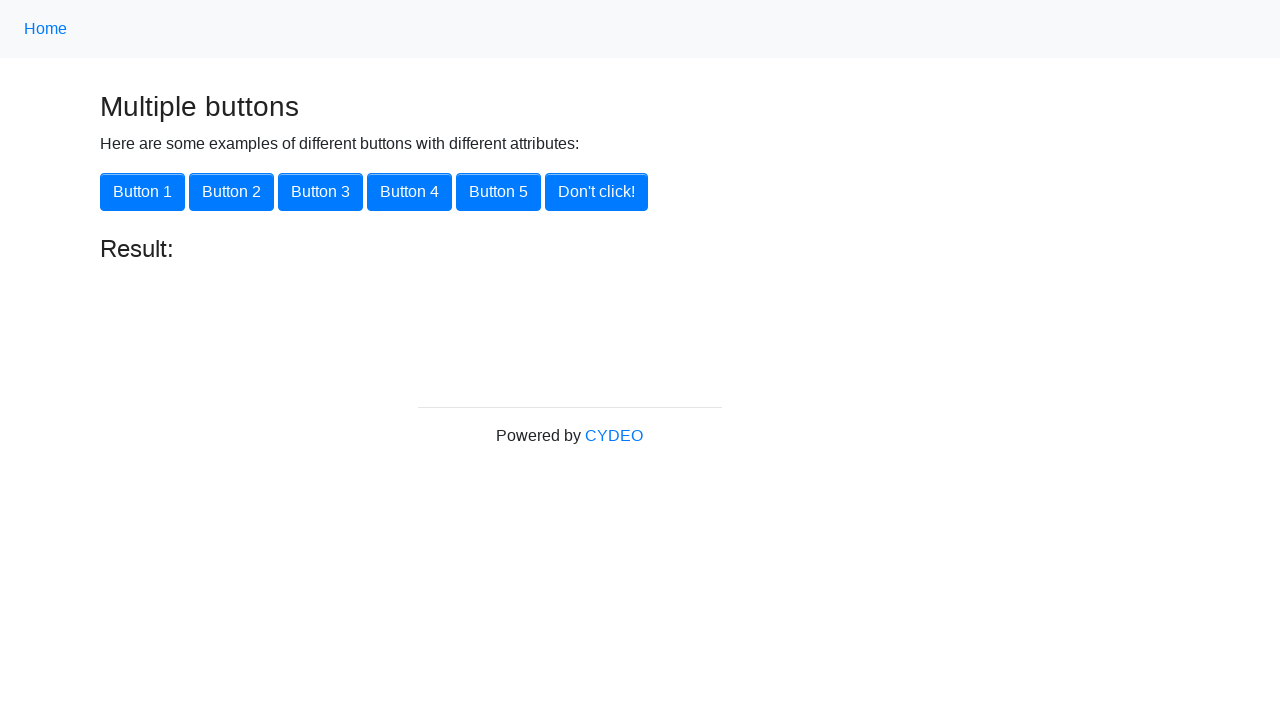

Navigated to multiple buttons practice page
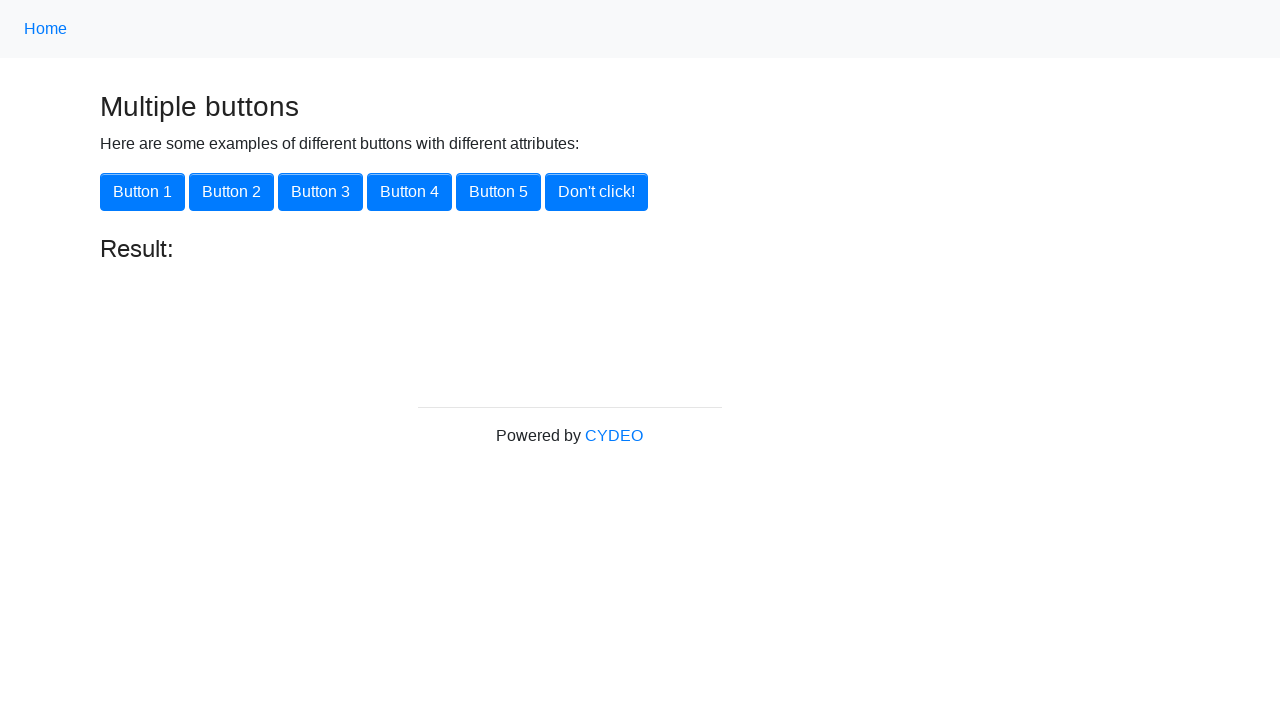

Clicked Button 1 at (142, 192) on xpath=//button[@class='btn btn-primary']
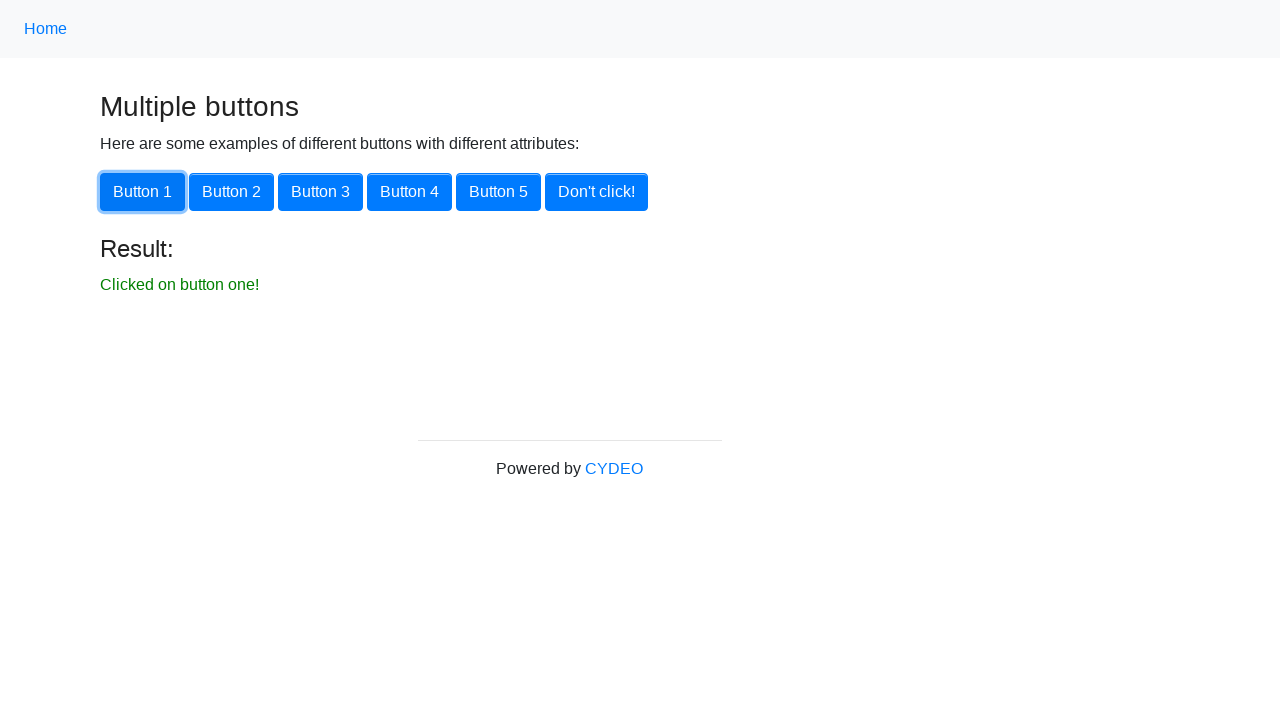

Verified success message 'Clicked on button one!' is displayed
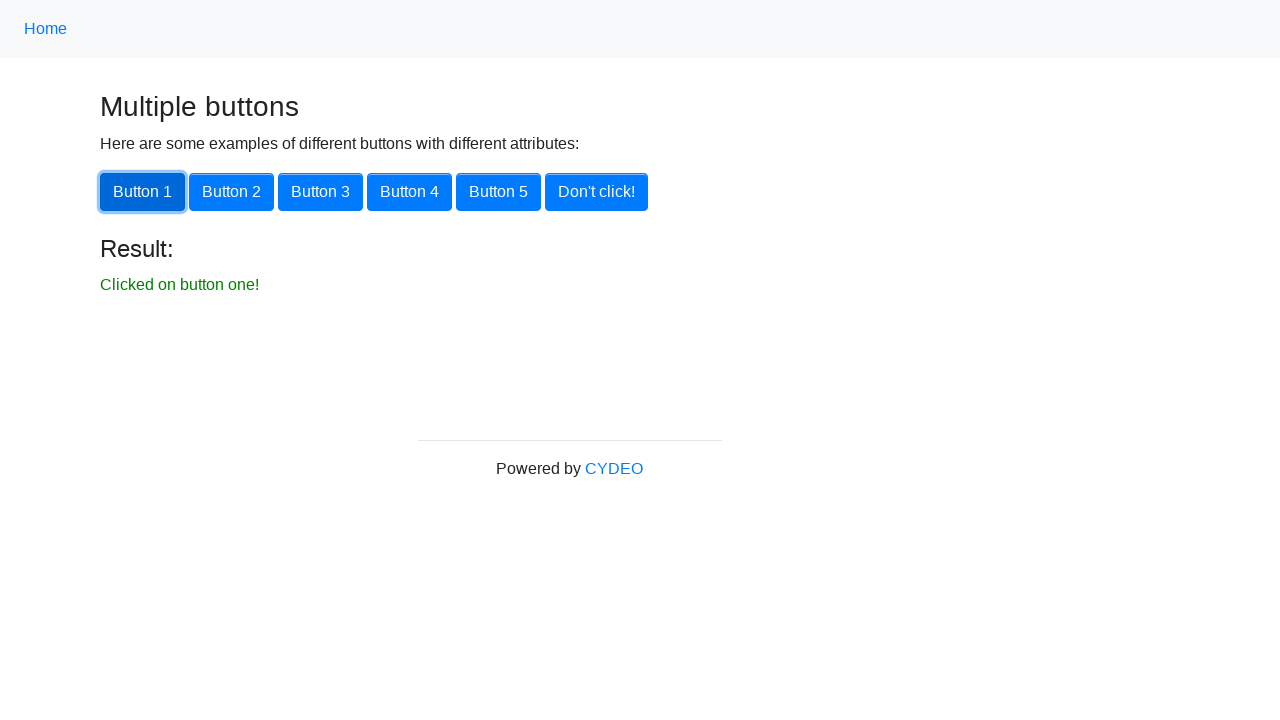

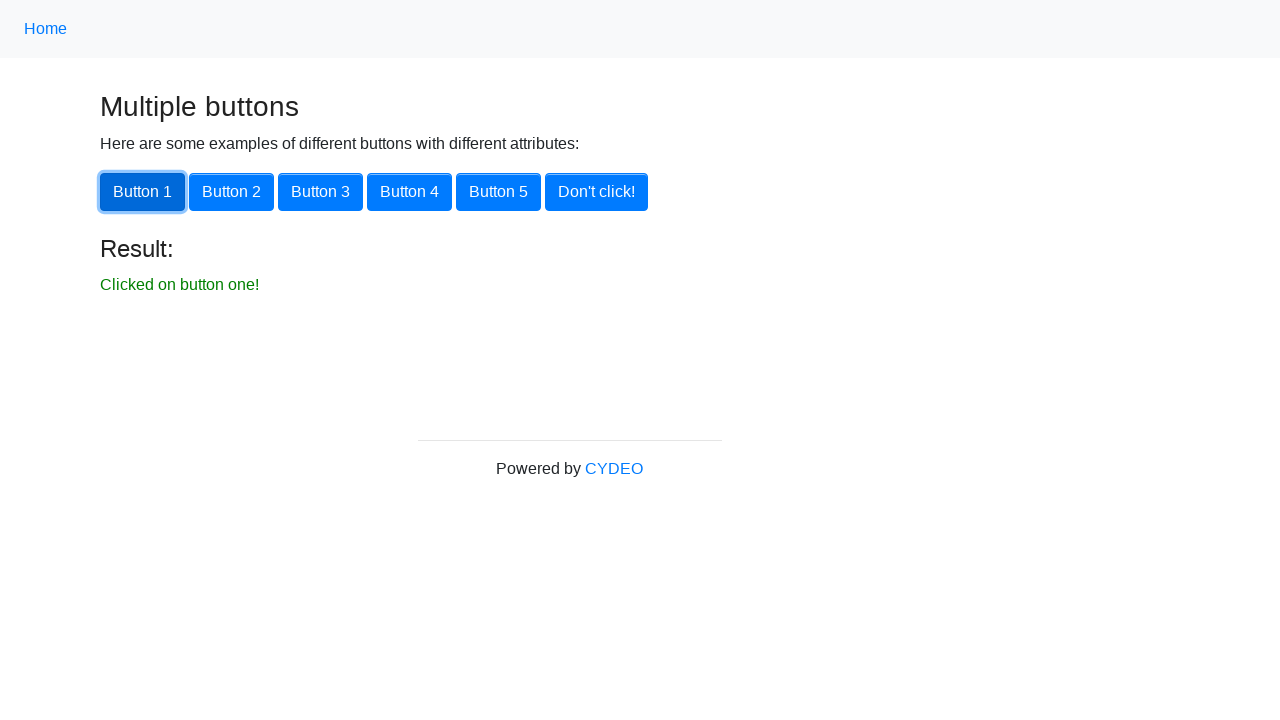